Tests dynamic page loading where an element is rendered after clicking start button. Clicks the start button, waits for loading to complete, and verifies the finish text appears.

Starting URL: http://the-internet.herokuapp.com/dynamic_loading/2

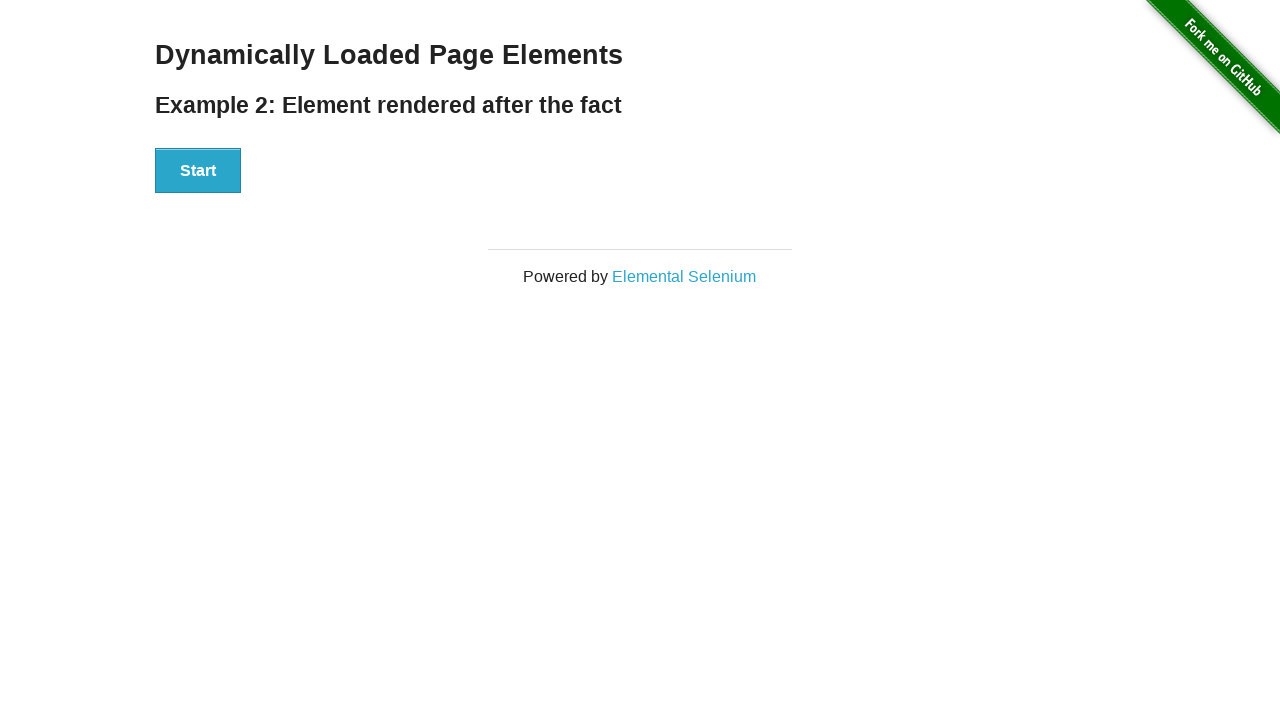

Clicked the Start button to initiate dynamic loading at (198, 171) on #start button
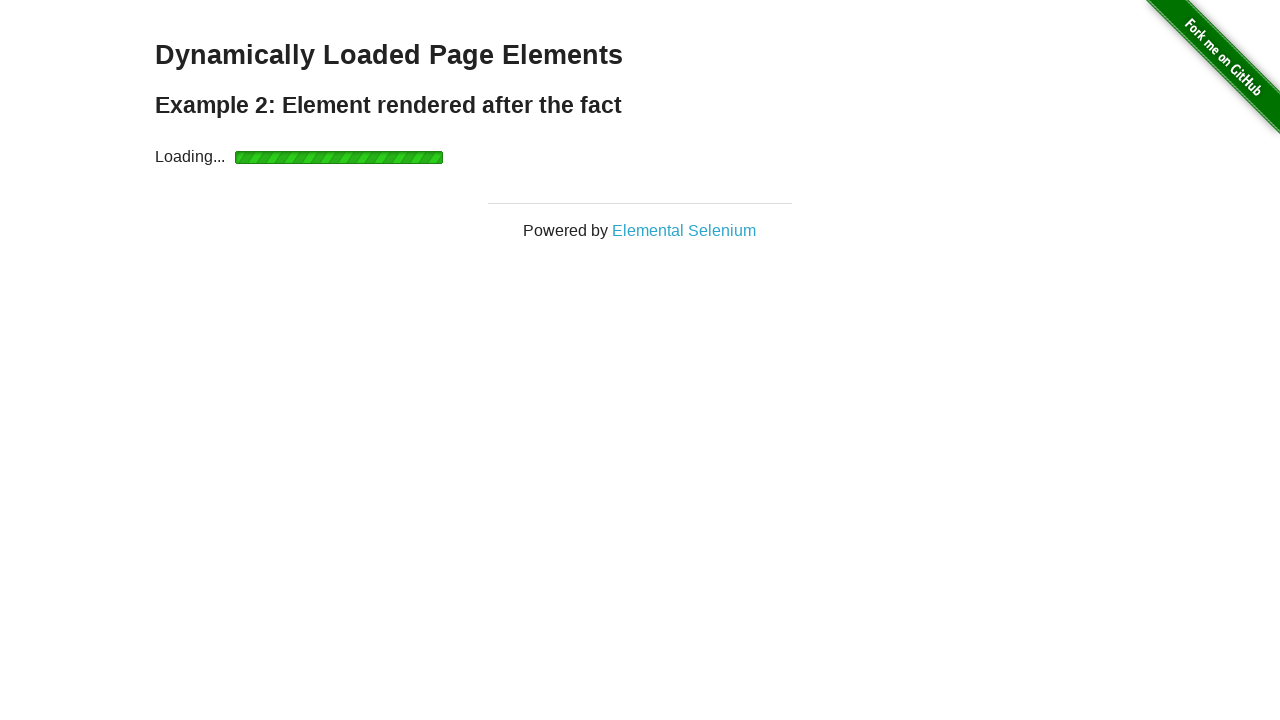

Waited for loading to complete and finish element to become visible
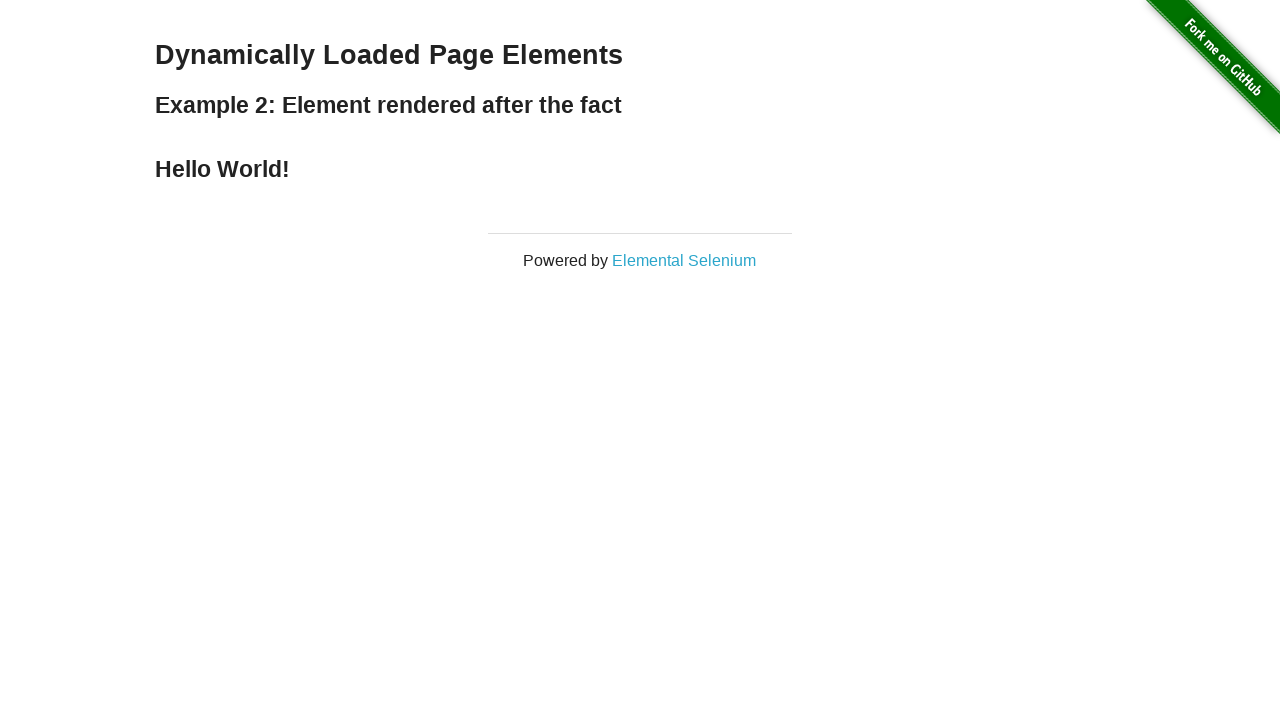

Verified that the finish text element is displayed
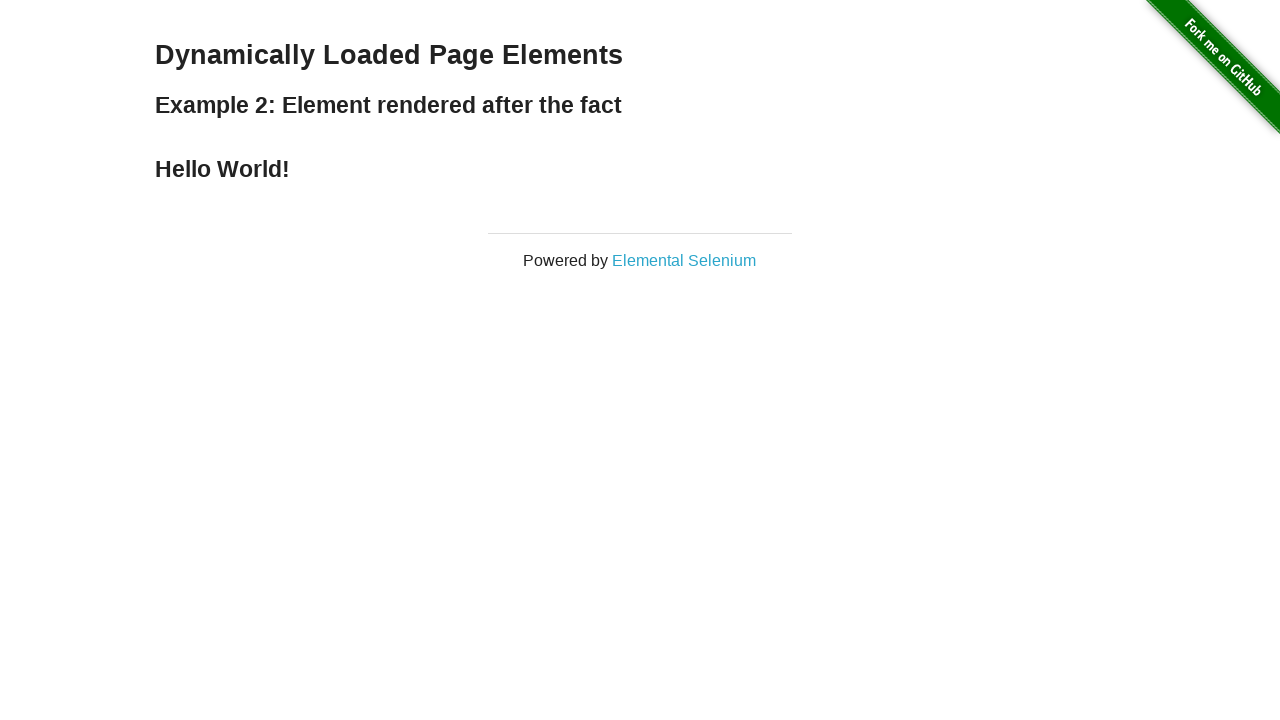

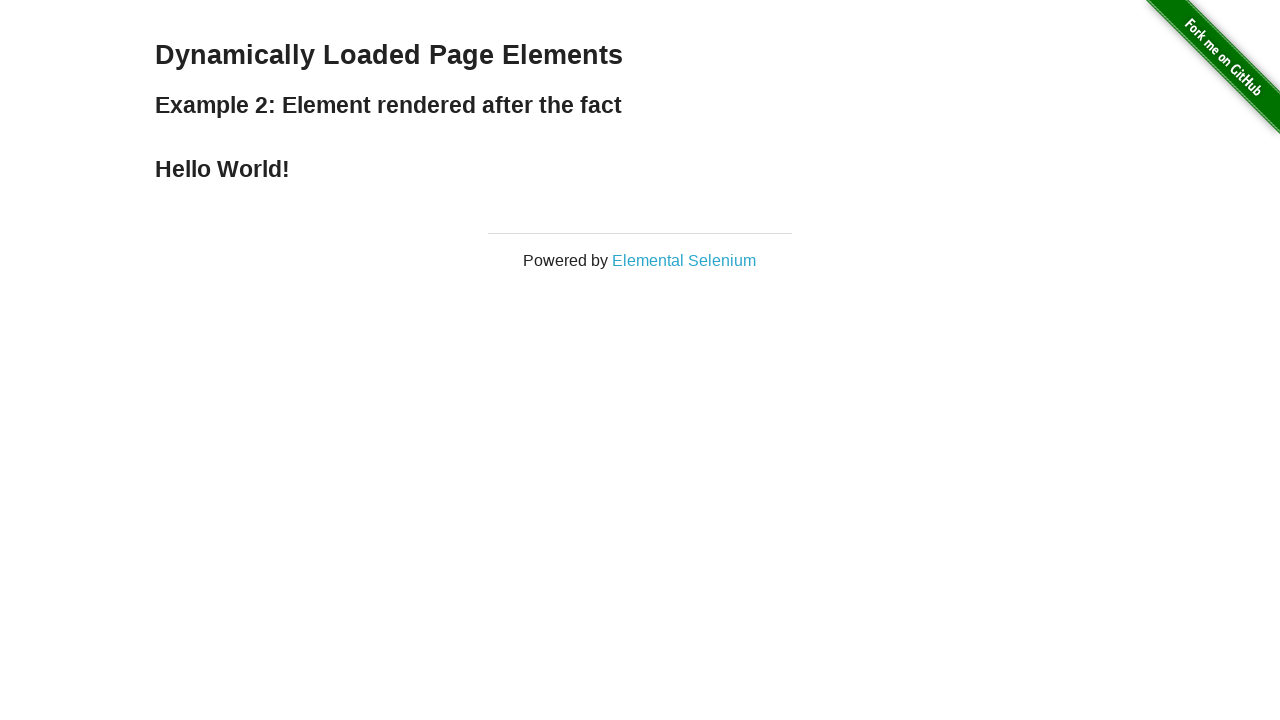